Tests dropdown functionality by selecting options using different methods (index, value, and visible text) and verifying dropdown properties

Starting URL: https://the-internet.herokuapp.com/dropdown

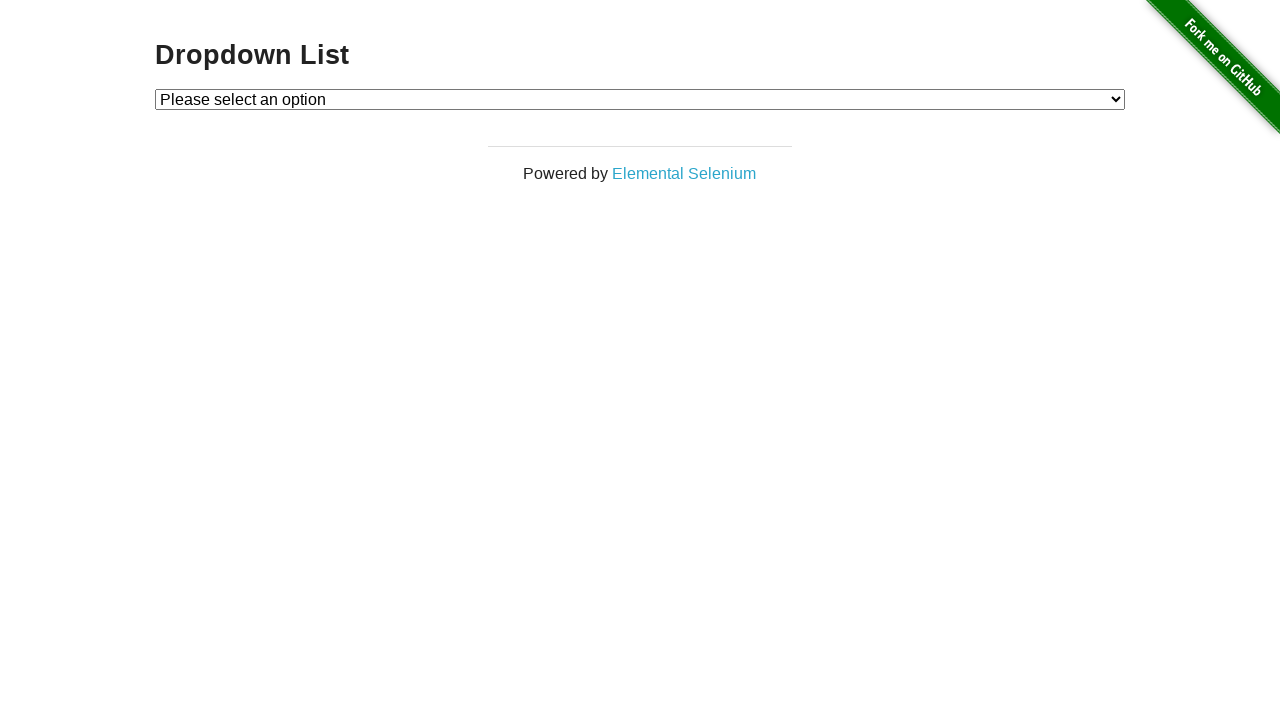

Located the dropdown element with id 'dropdown'
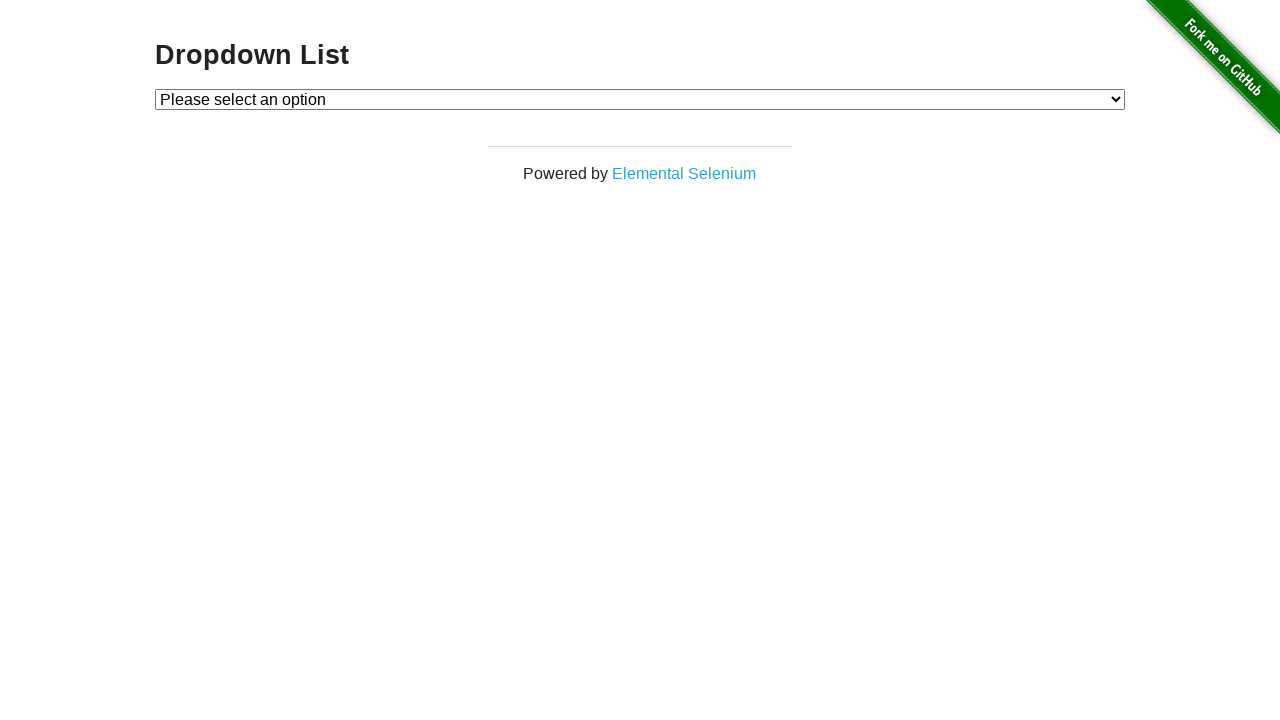

Selected Option 1 using index method (index=1) on #dropdown
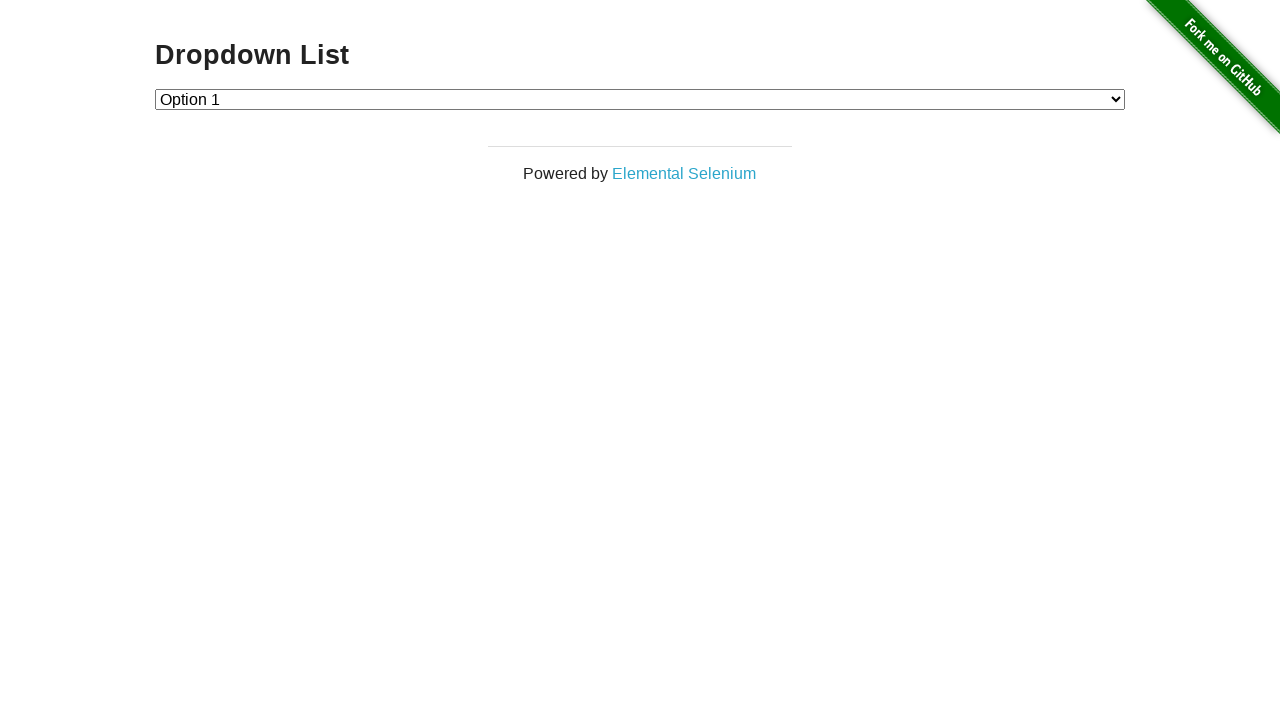

Selected Option 2 using value method (value='2') on #dropdown
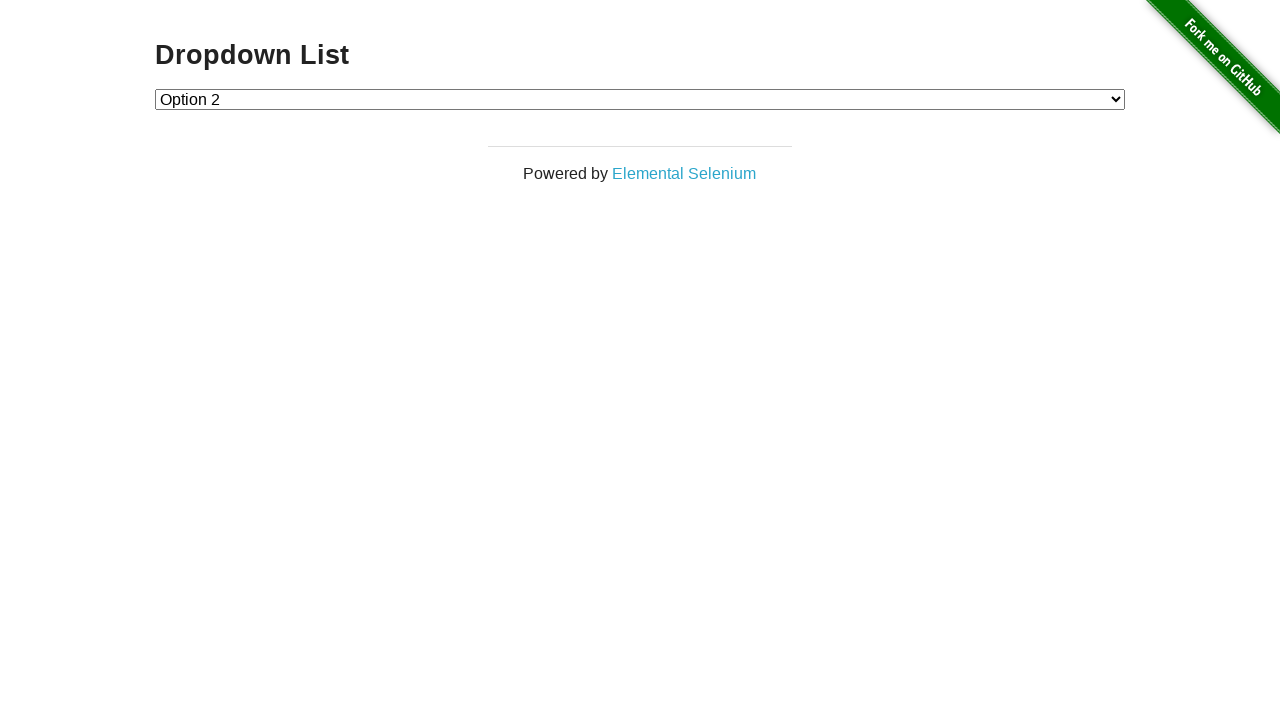

Selected Option 1 using visible text method (label='Option 1') on #dropdown
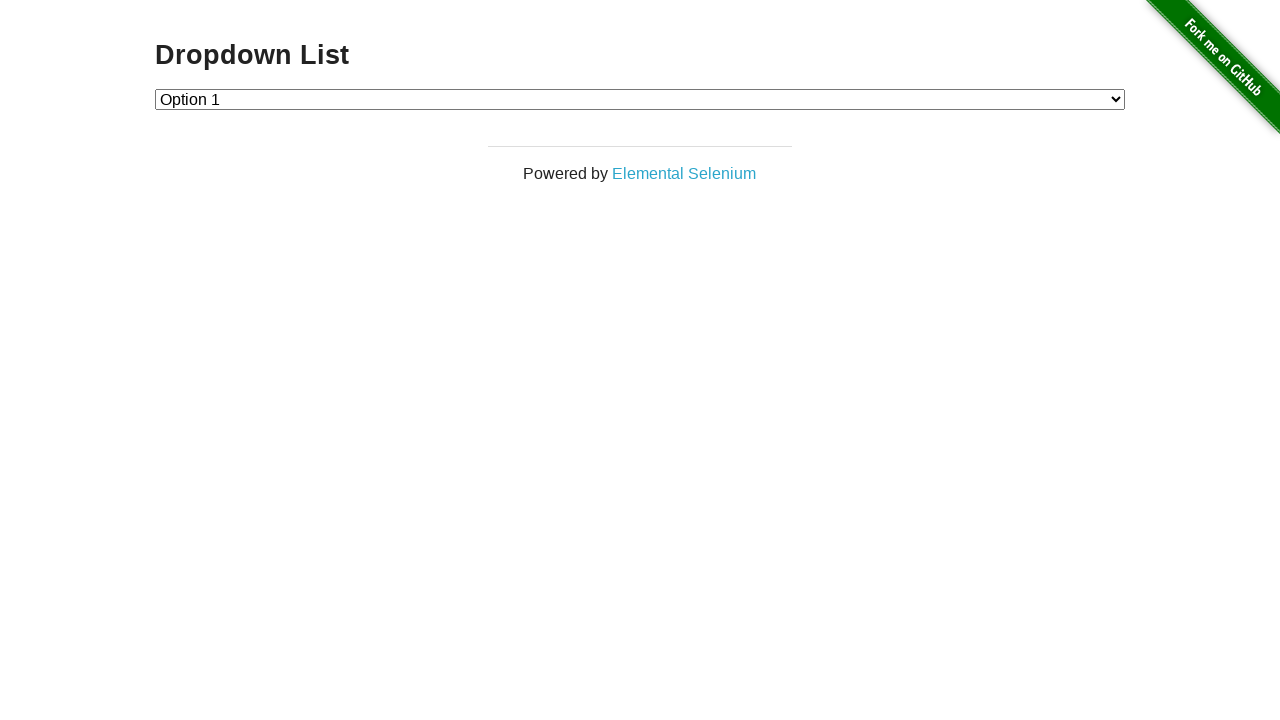

Retrieved all dropdown options
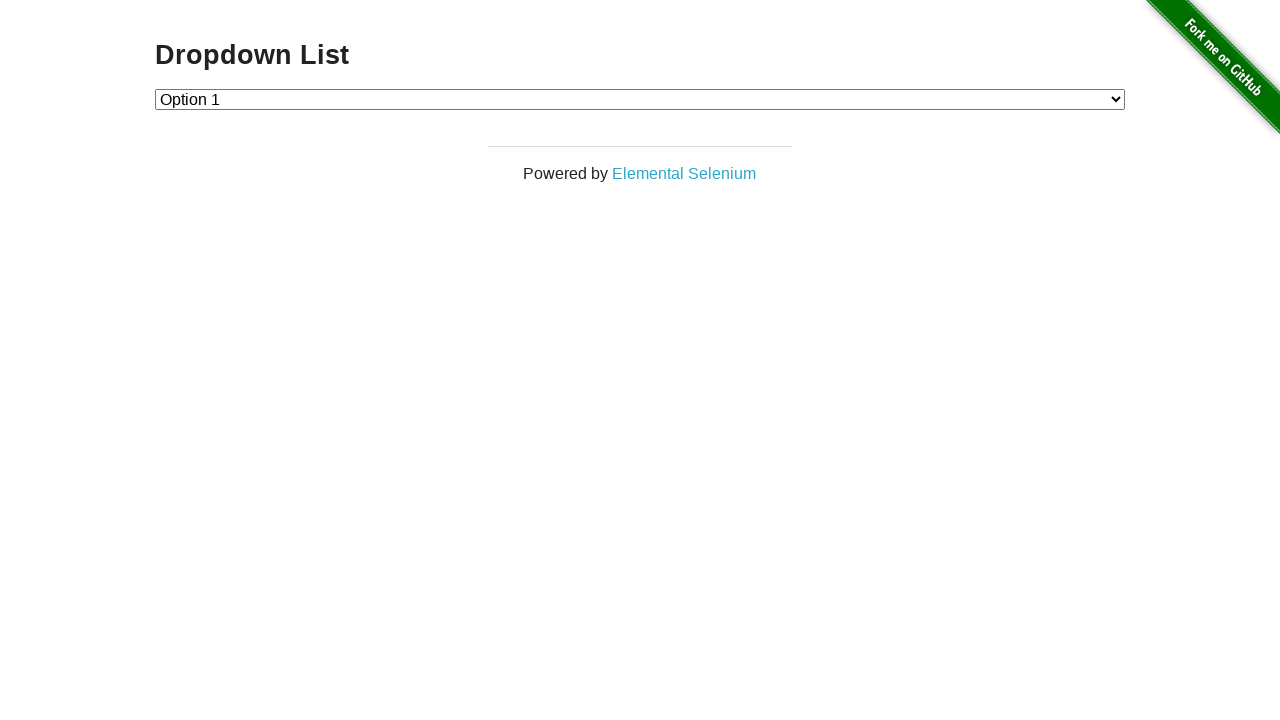

Counted total number of dropdown options
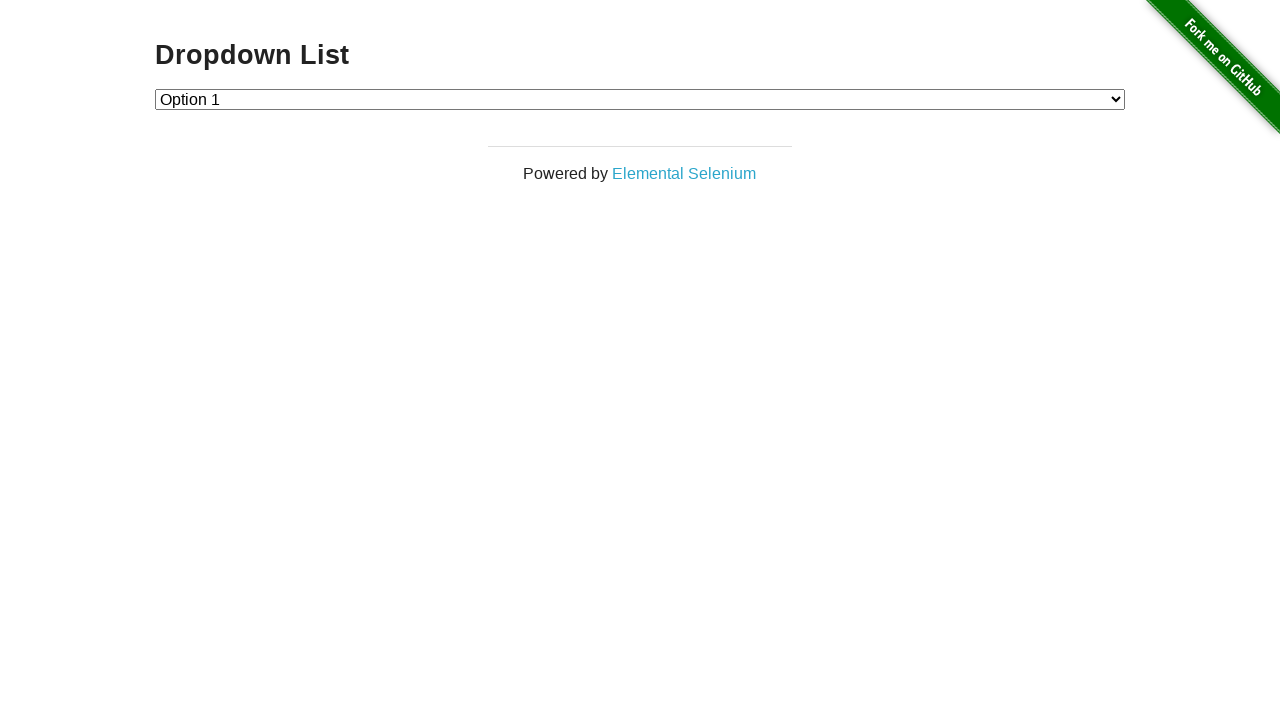

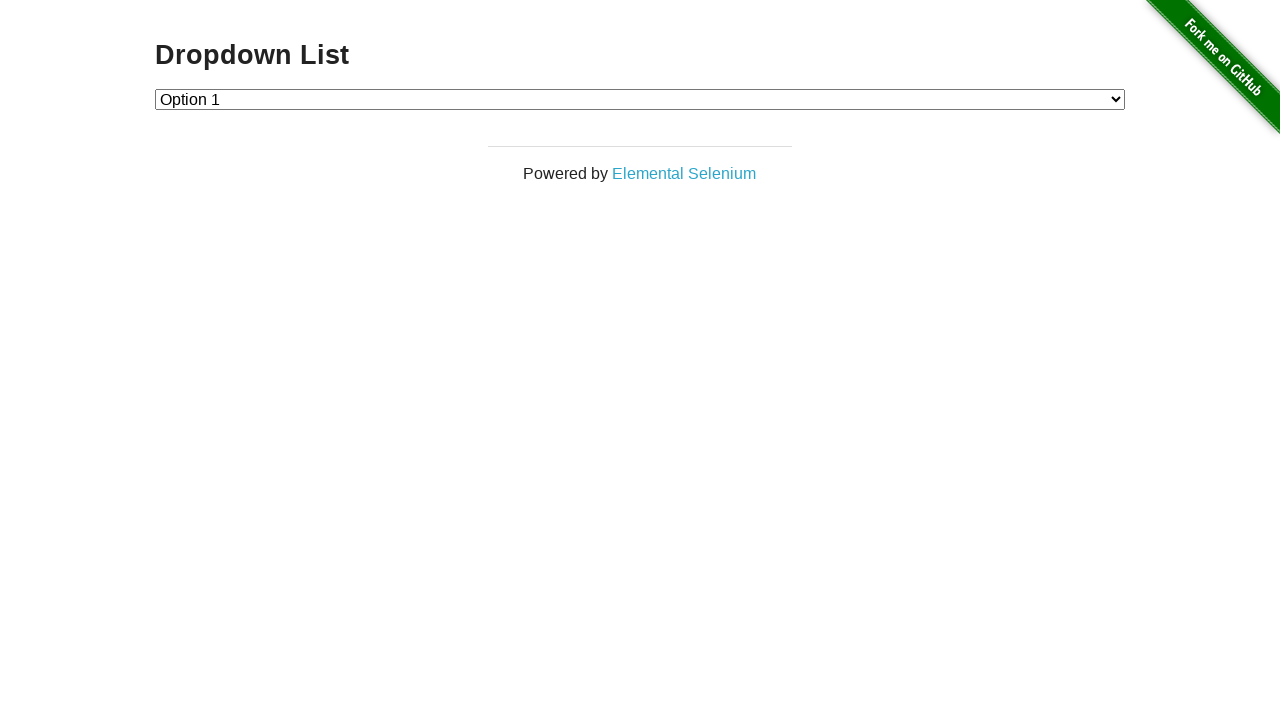